Tests datalist input field by entering a city name

Starting URL: https://bonigarcia.dev/selenium-webdriver-java/web-form.html

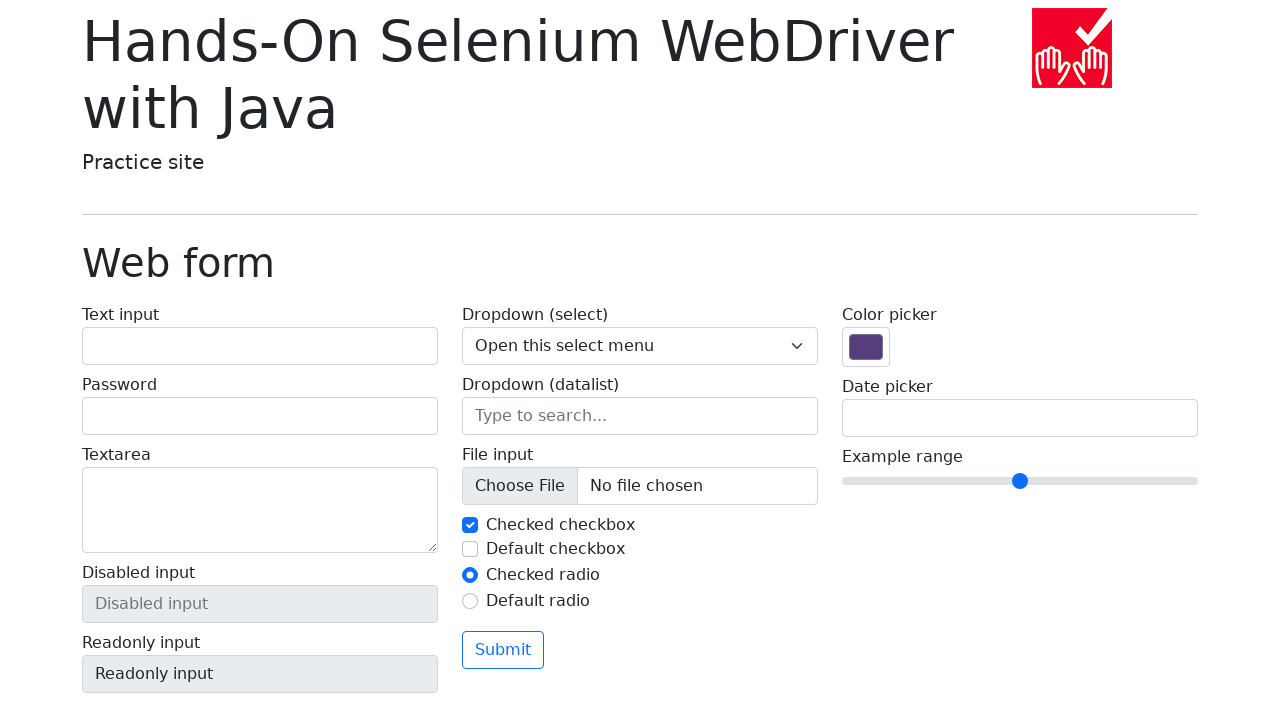

Navigated to web form page
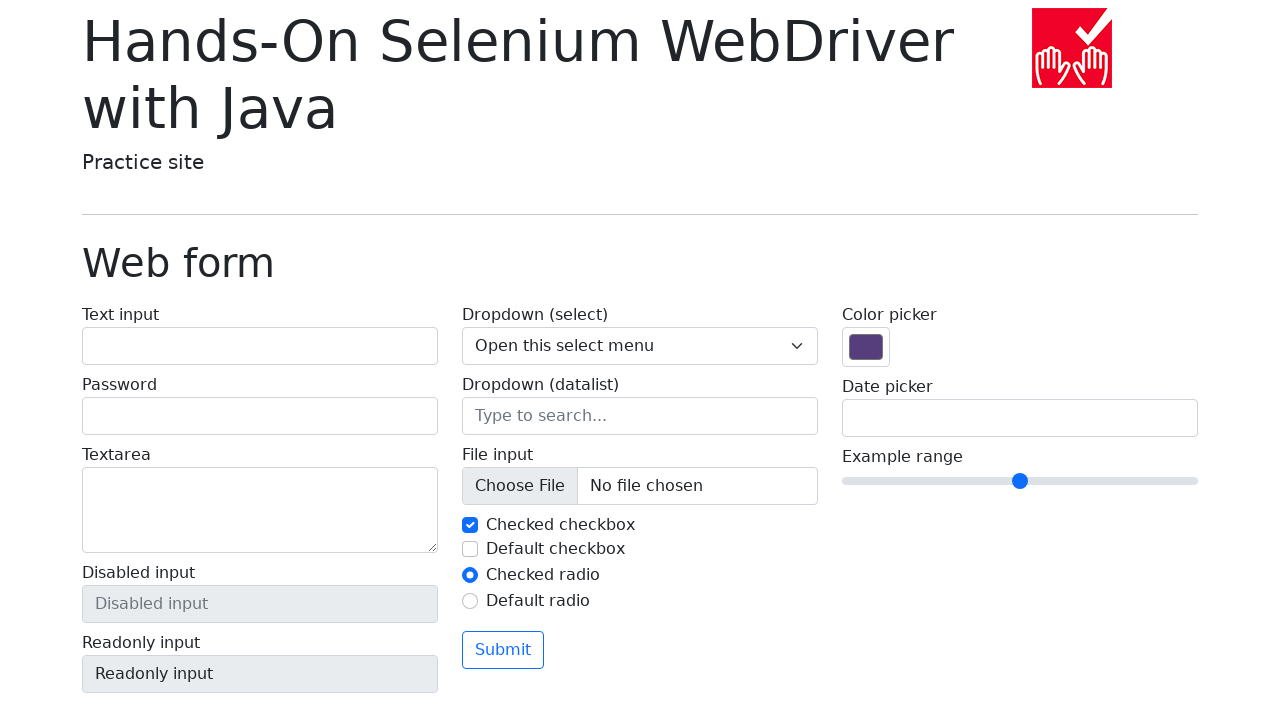

Filled datalist input field with 'Seattle' on input[name='my-datalist']
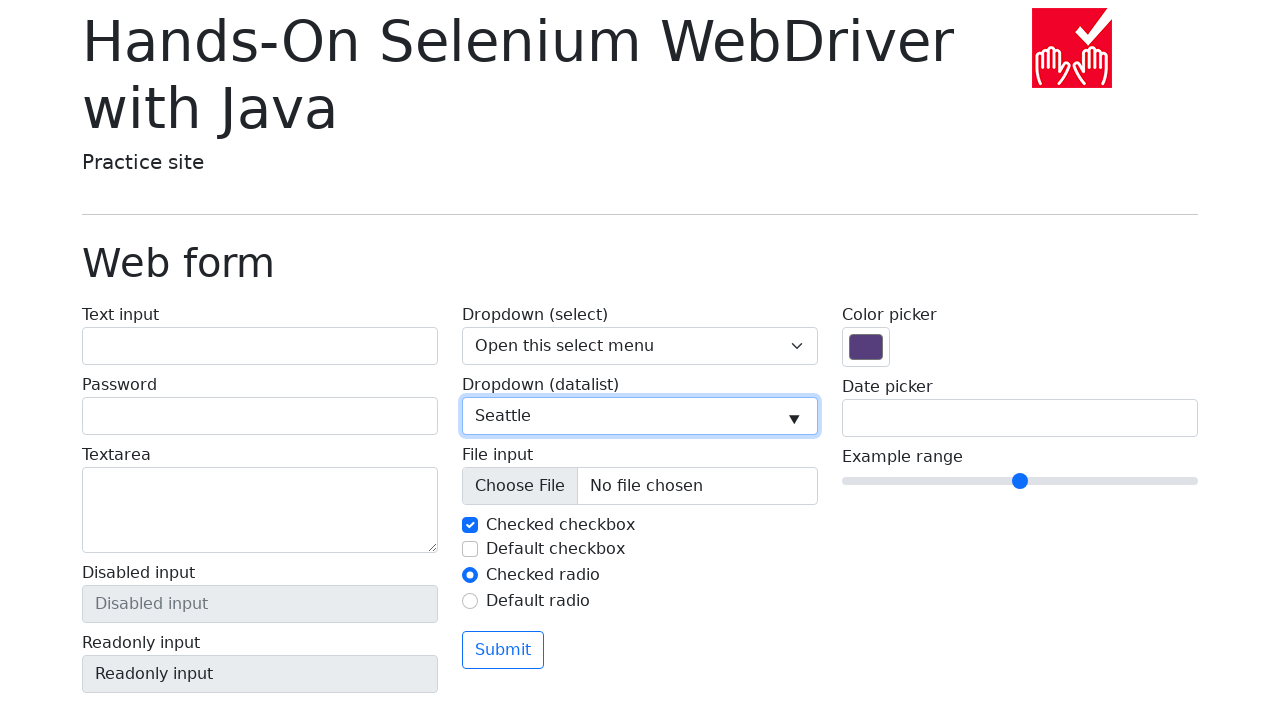

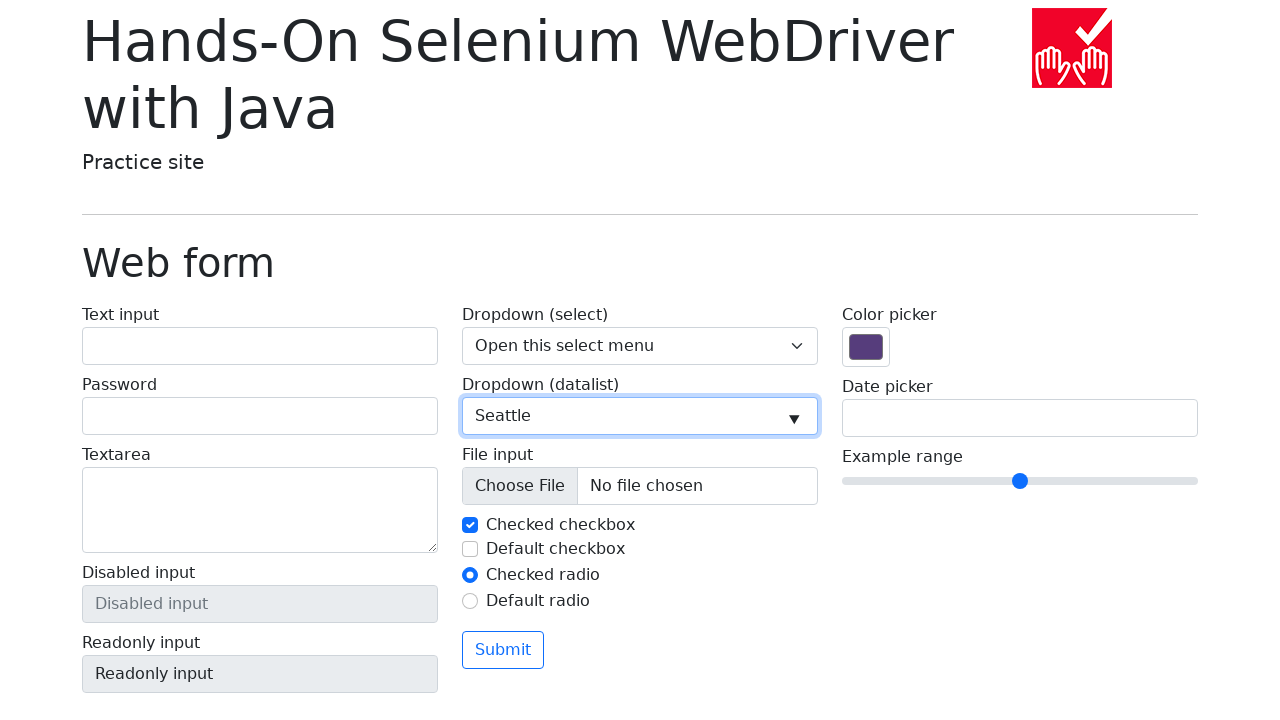